Tests drag and drop functionality by swapping two columns

Starting URL: http://the-internet.herokuapp.com

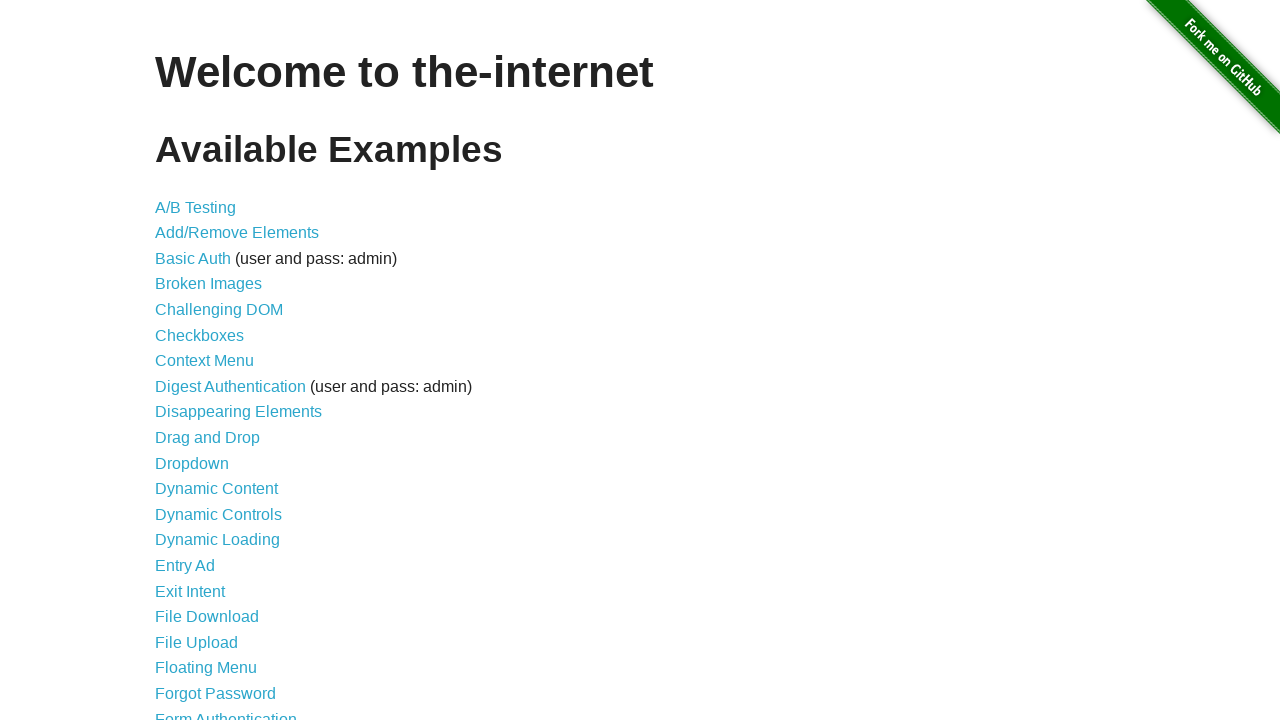

Clicked 'Drag and Drop' link to navigate to test page at (208, 438) on a:text('Drag and Drop')
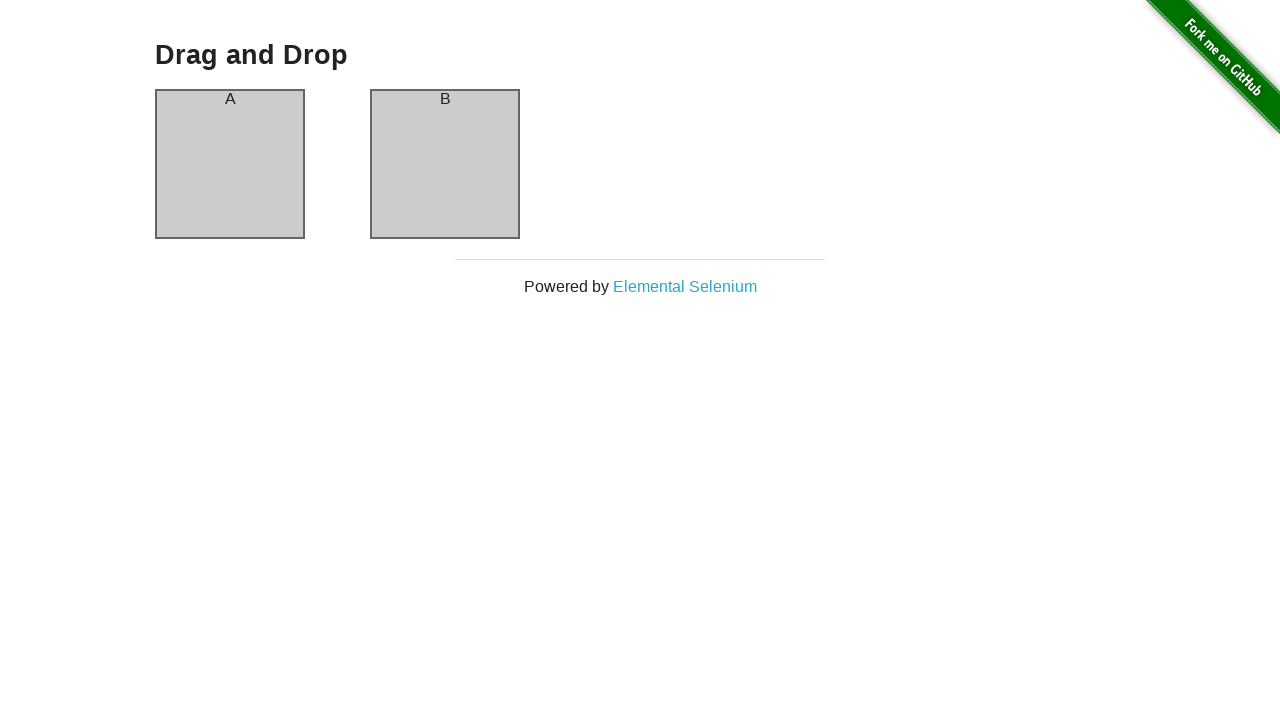

Located column A element
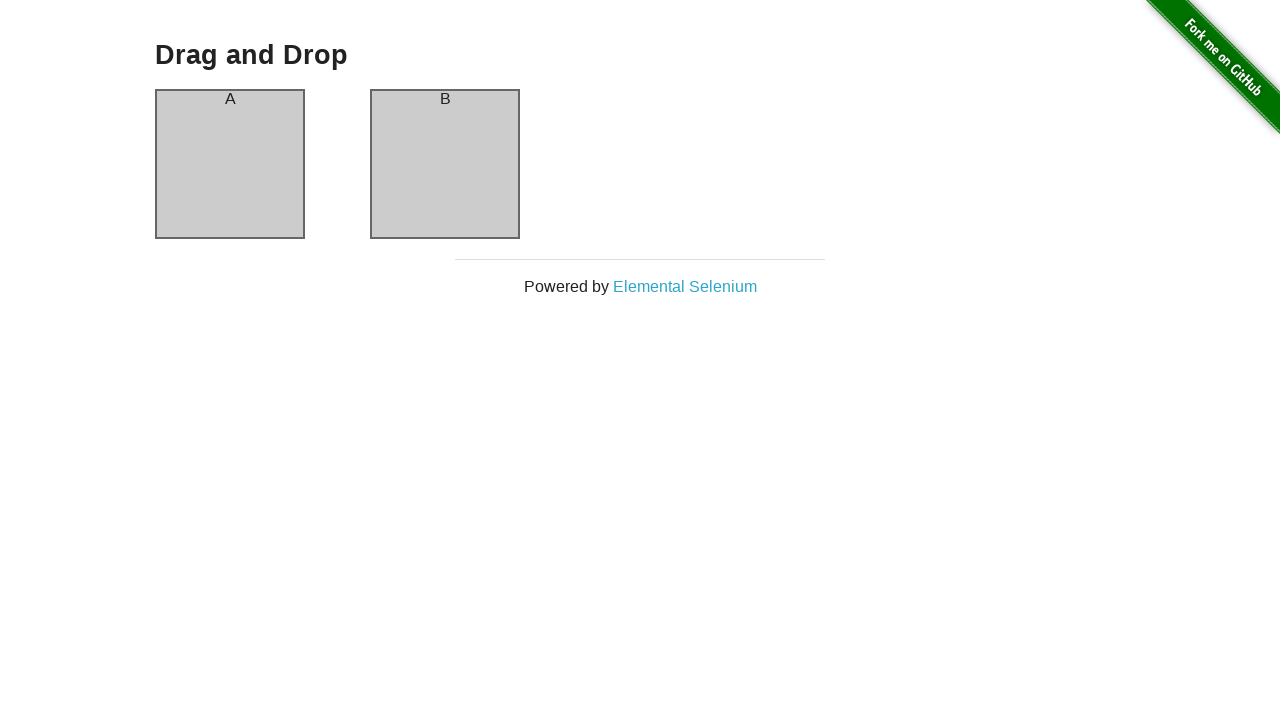

Located column B element
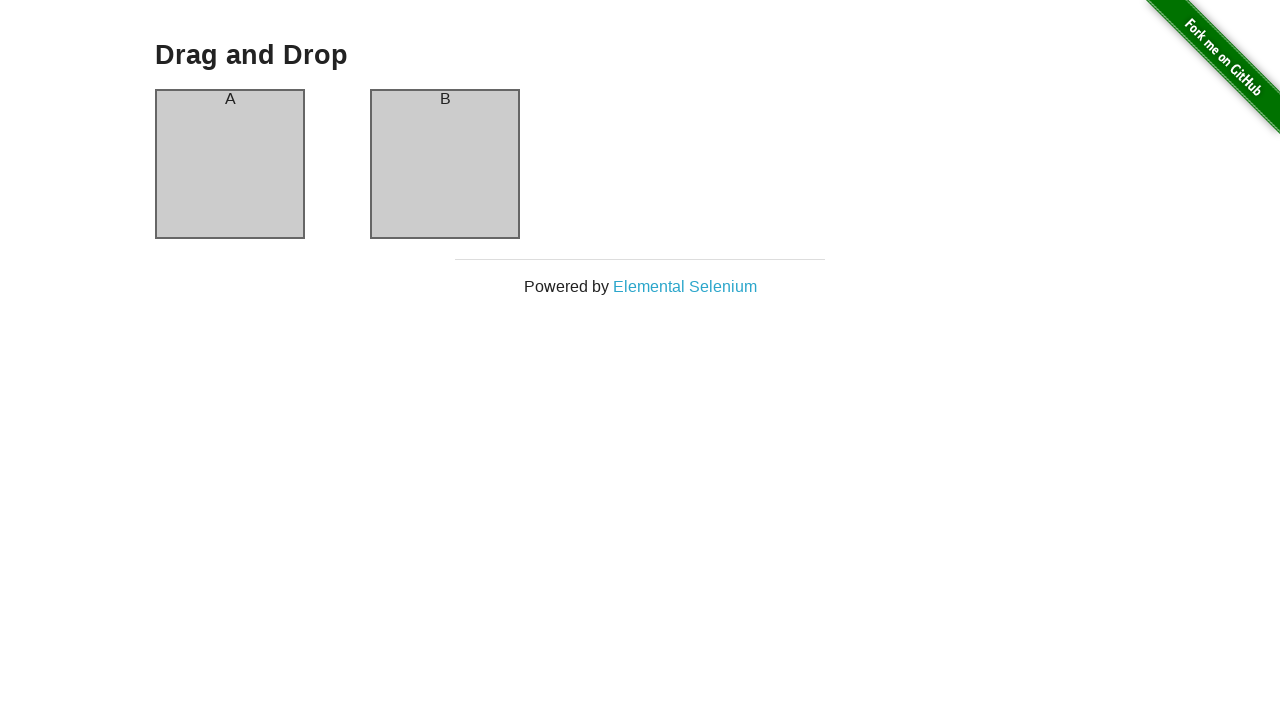

Verified column A has header 'A'
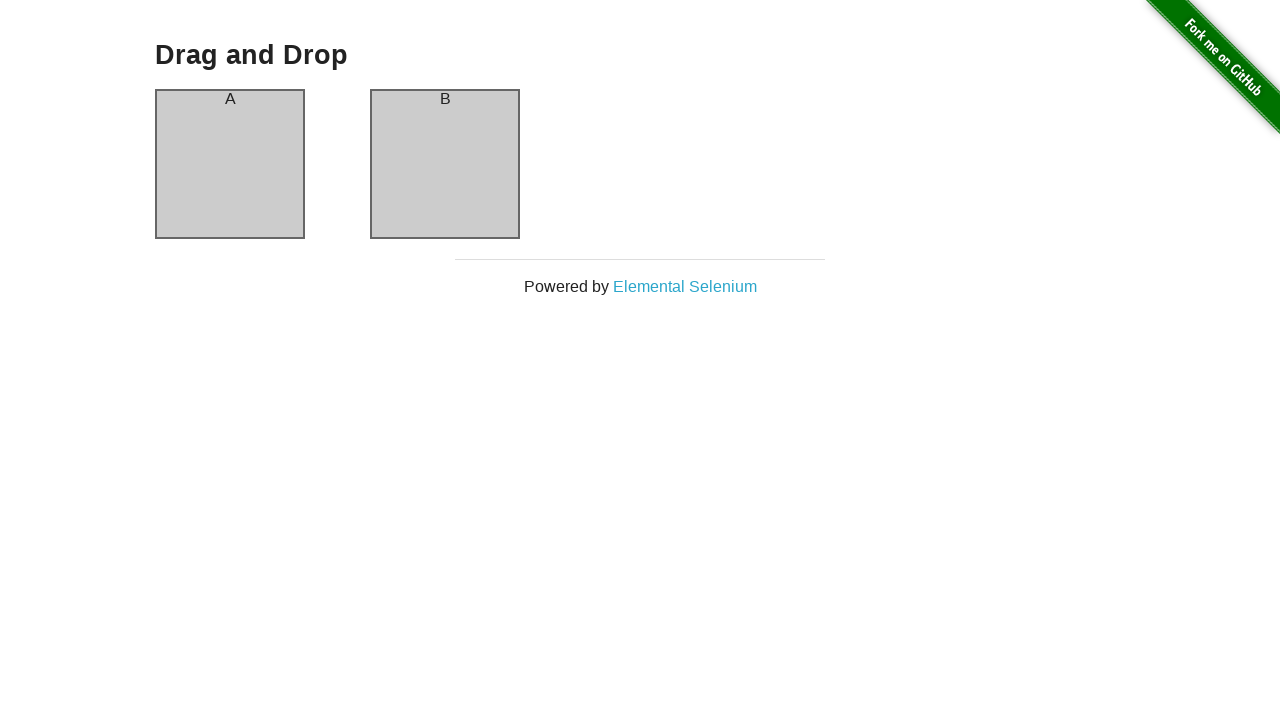

Verified column B has header 'B'
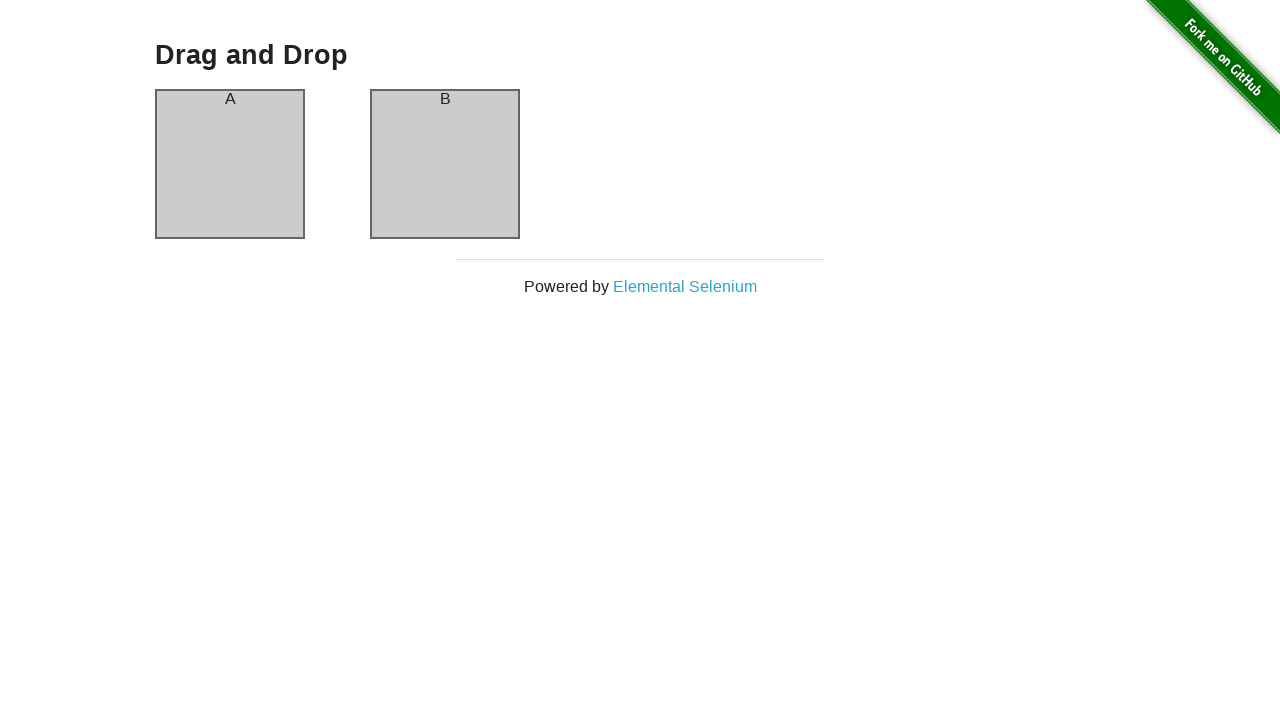

Dragged column A onto column B to swap them at (445, 164)
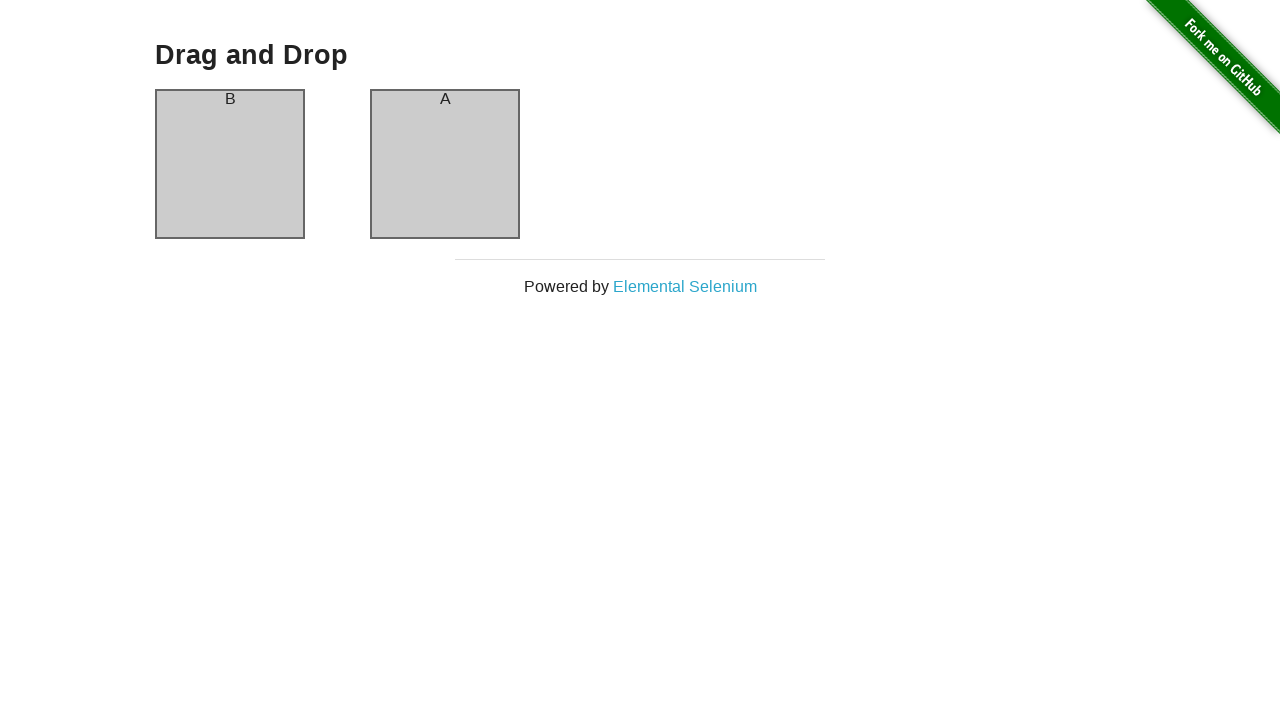

Verified column A now has header 'B' after swap
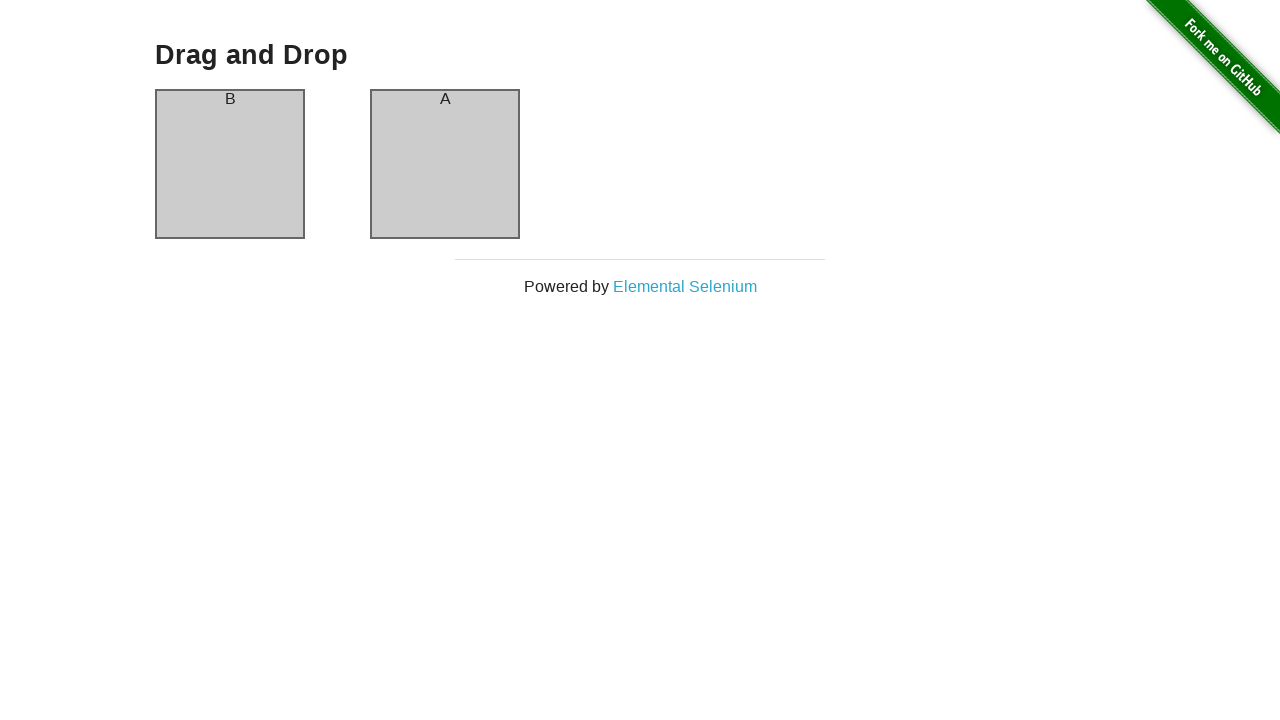

Verified column B now has header 'A' after swap - drag and drop test passed
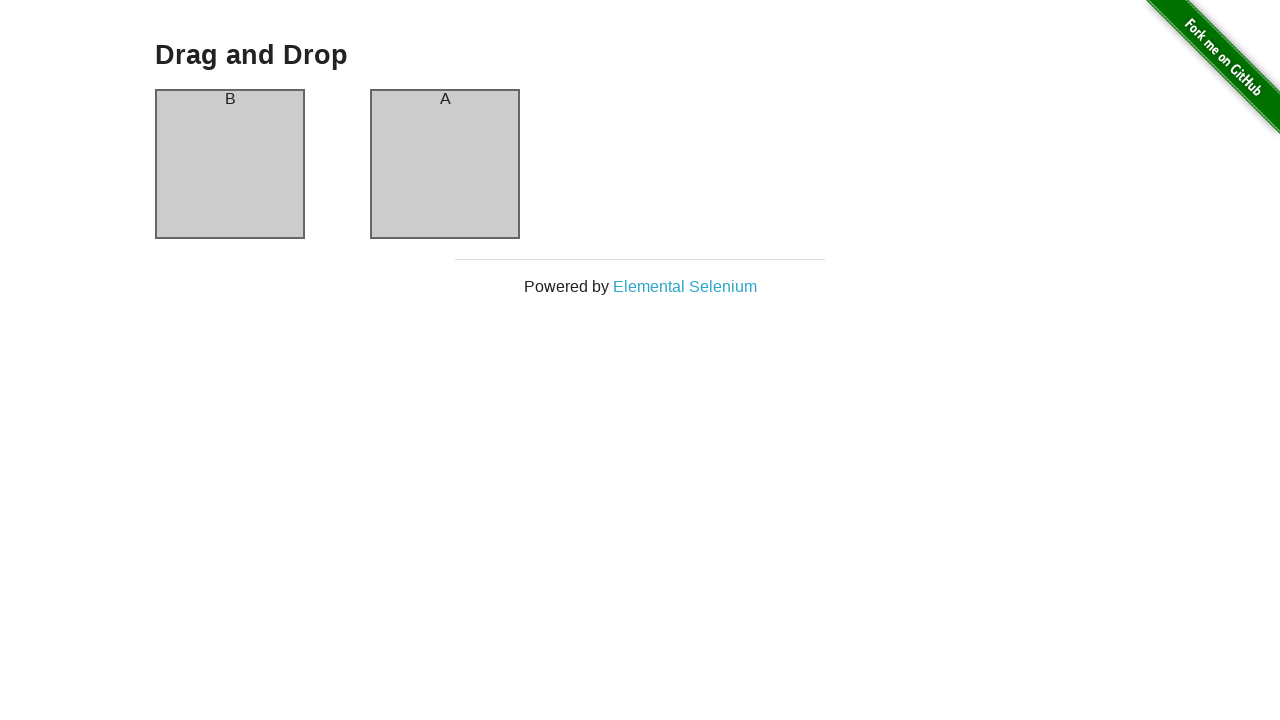

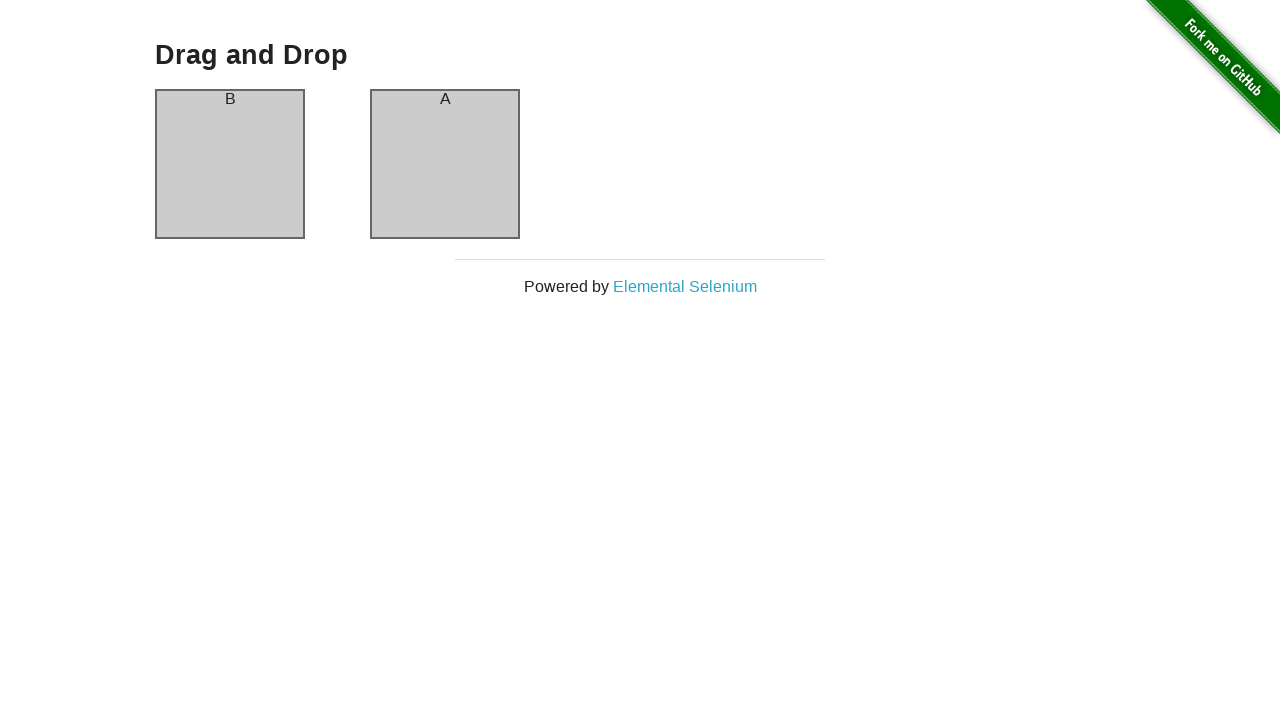